Tests scrolling to the Get Started link in the footer on WebdriverIO page

Starting URL: https://webdriver.io

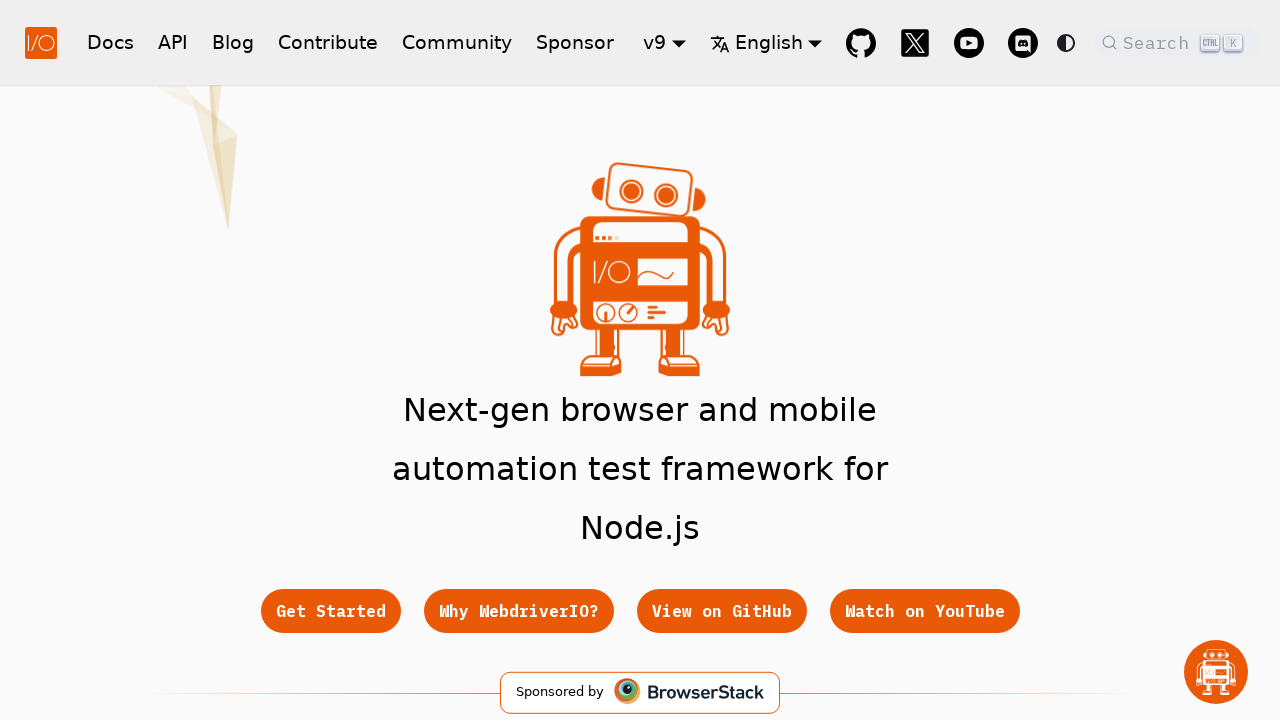

Located the Get Started link in the footer
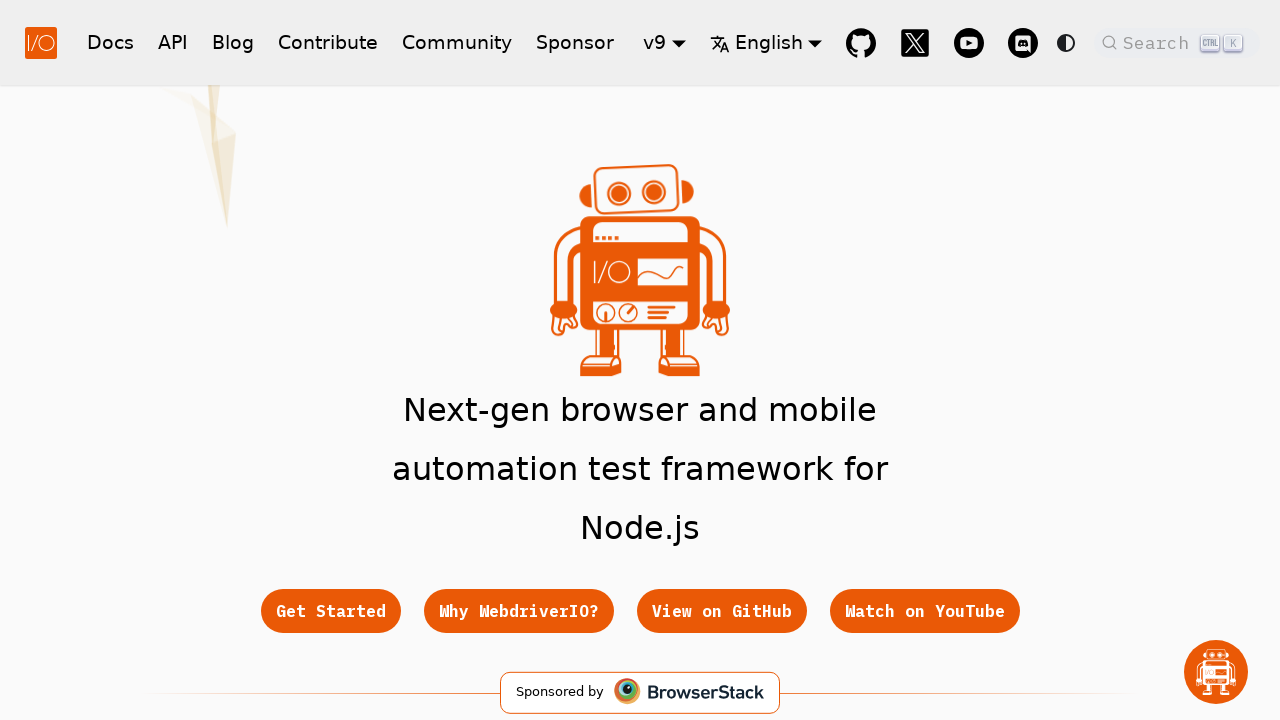

Scrolled to the Get Started link in footer
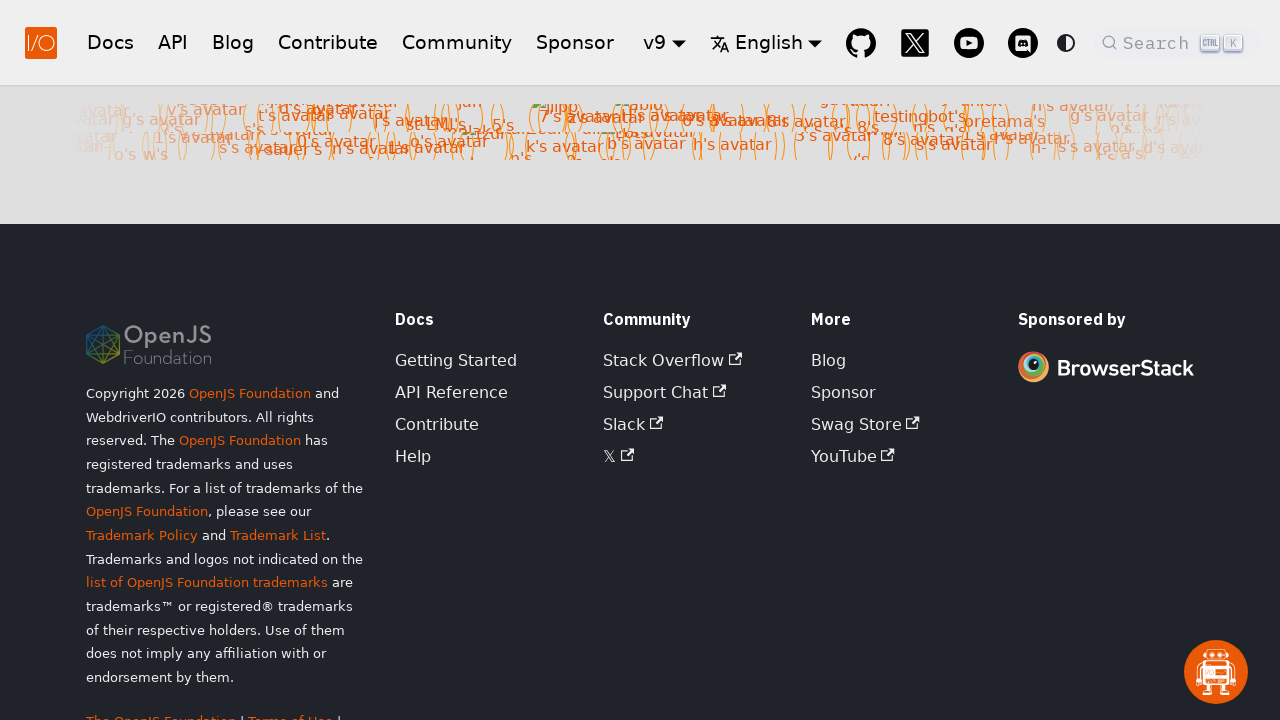

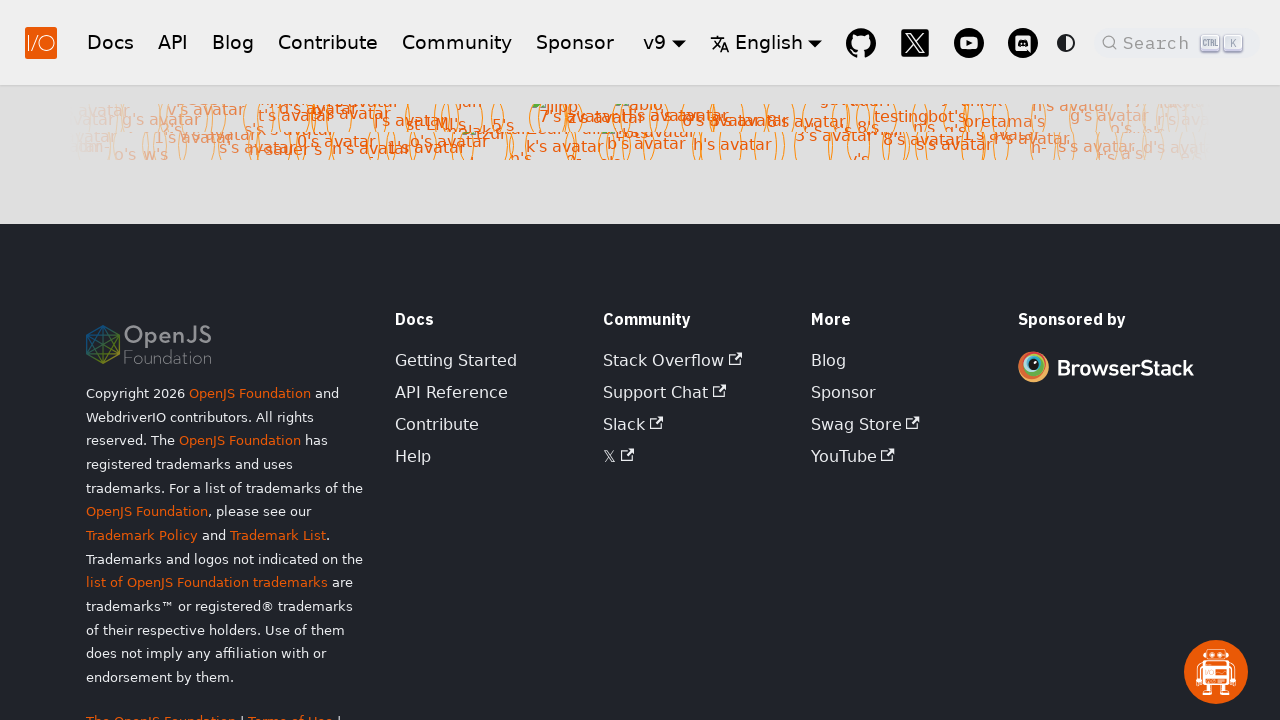